Tests renting all three cats and then resetting to verify cats are restored

Starting URL: https://cs1632.appspot.com/

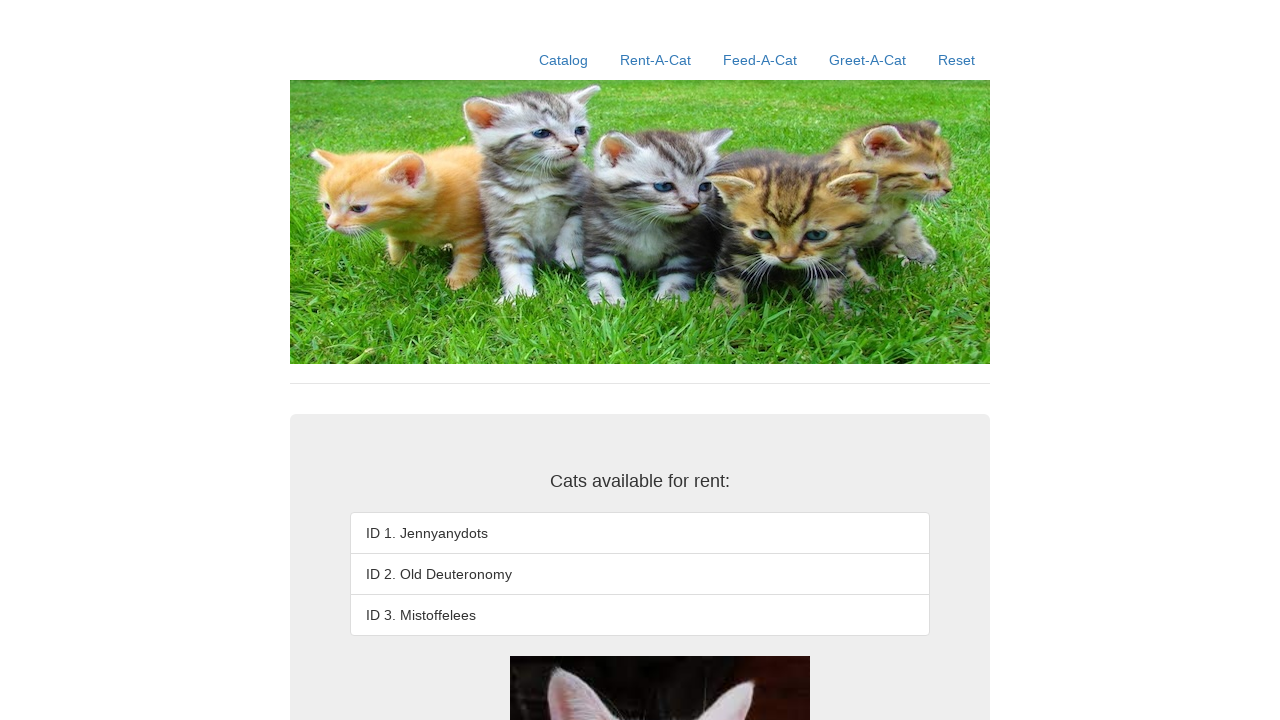

Clicked Rent-A-Cat link at (656, 60) on text=Rent-A-Cat
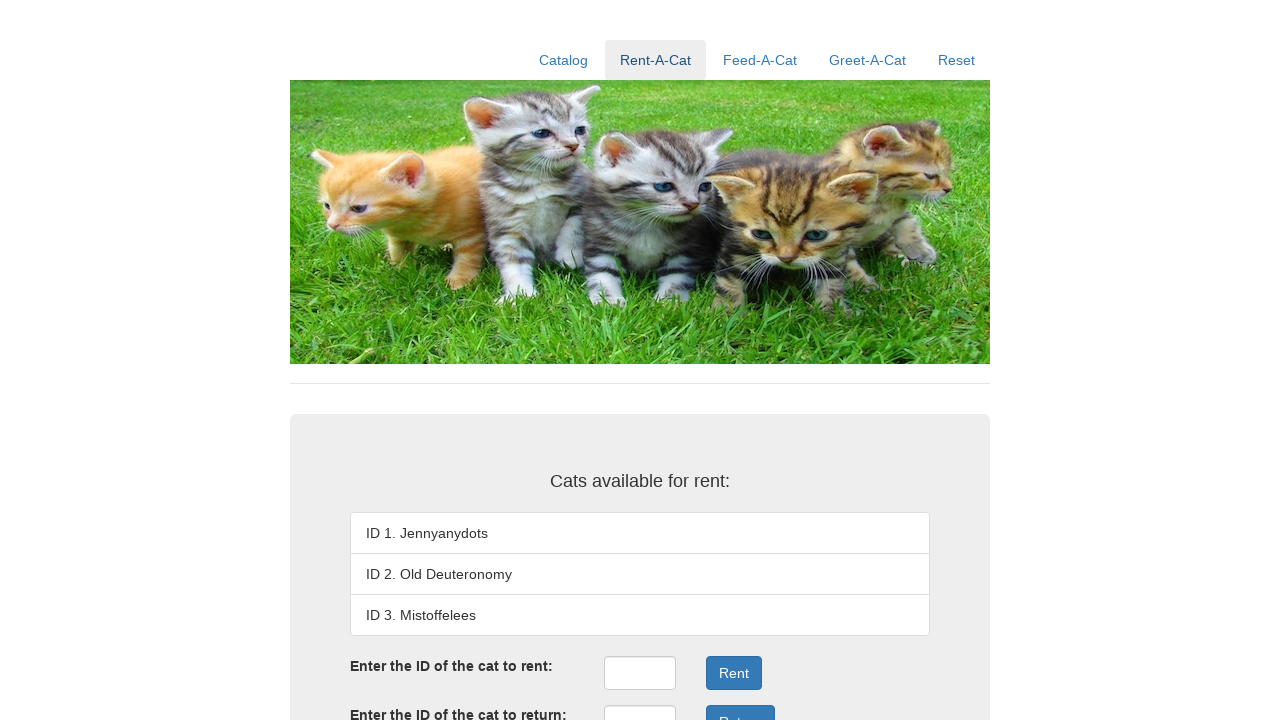

Clicked rentID input field at (640, 673) on #rentID
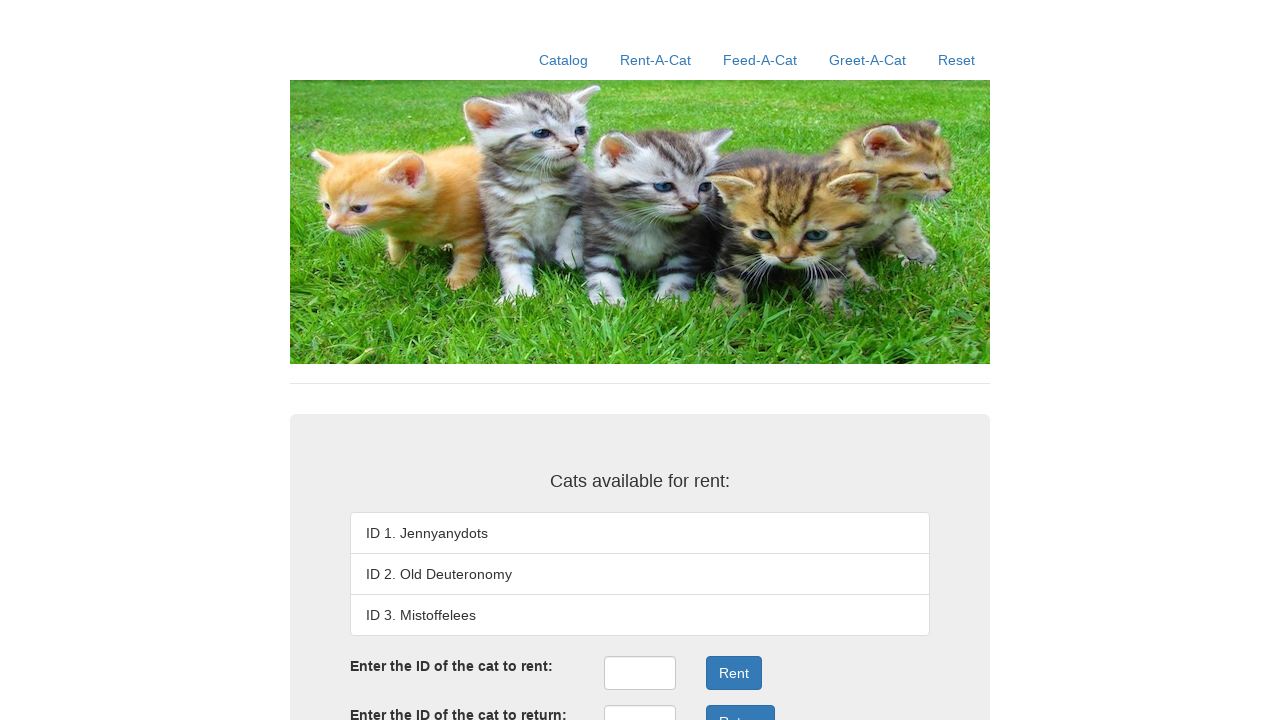

Filled rentID field with '1' on #rentID
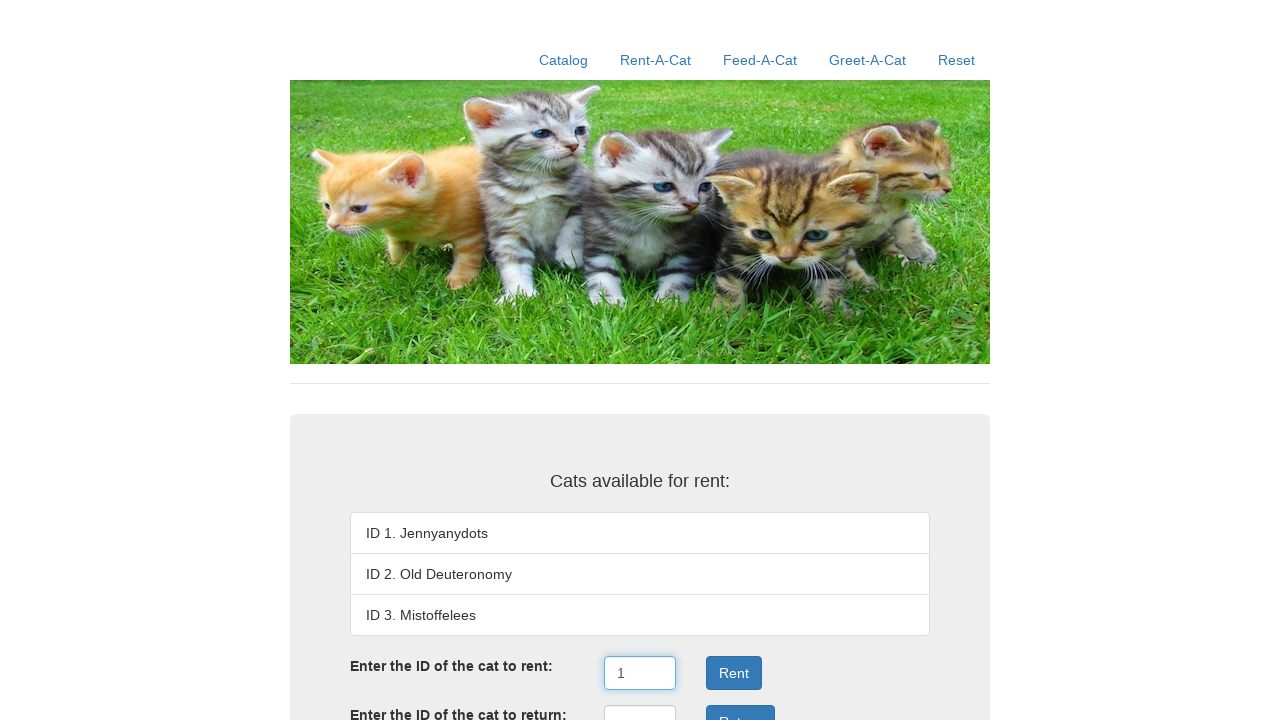

Clicked submit button to rent cat 1 at (734, 673) on .form-group:nth-child(3) .btn
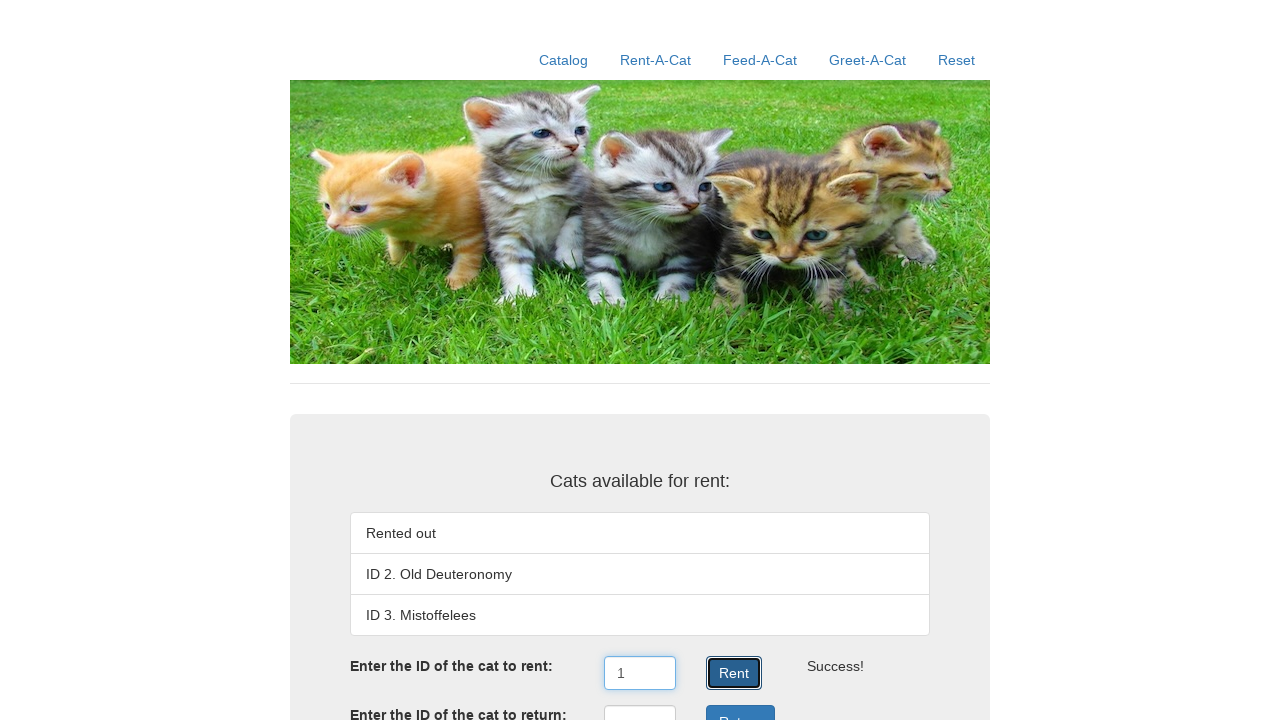

Clicked rentID input field at (640, 673) on #rentID
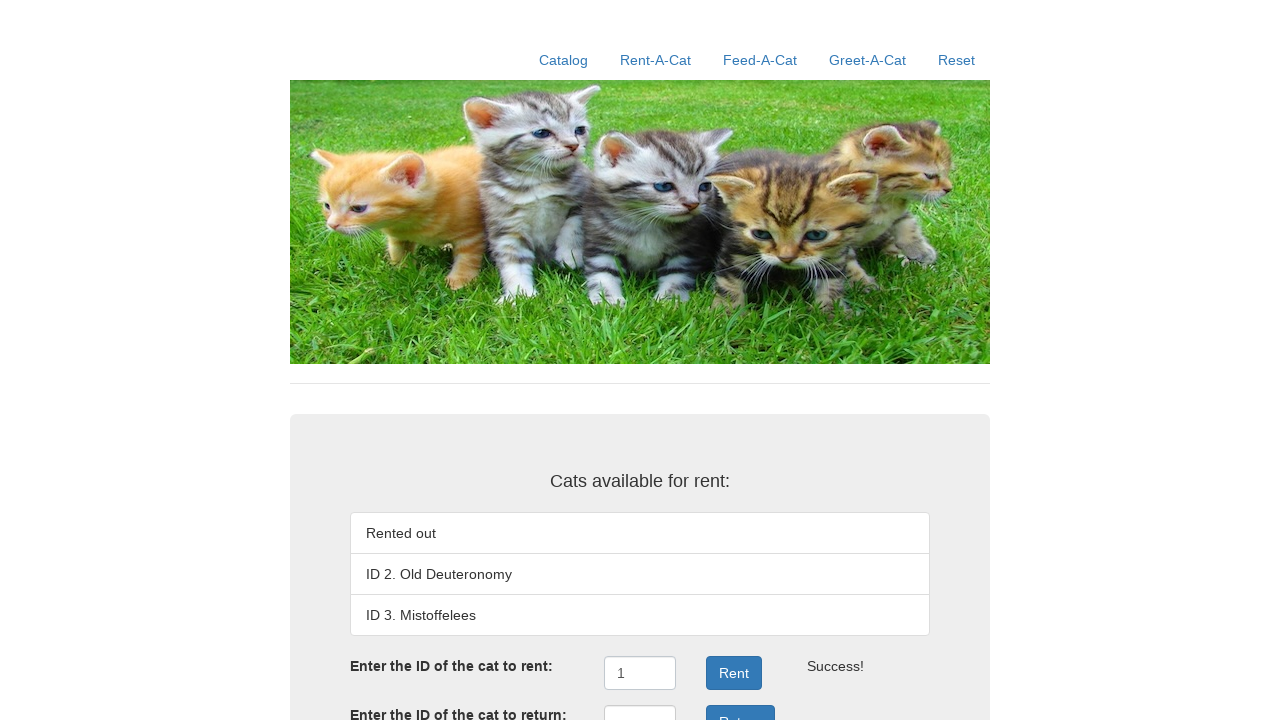

Filled rentID field with '2' on #rentID
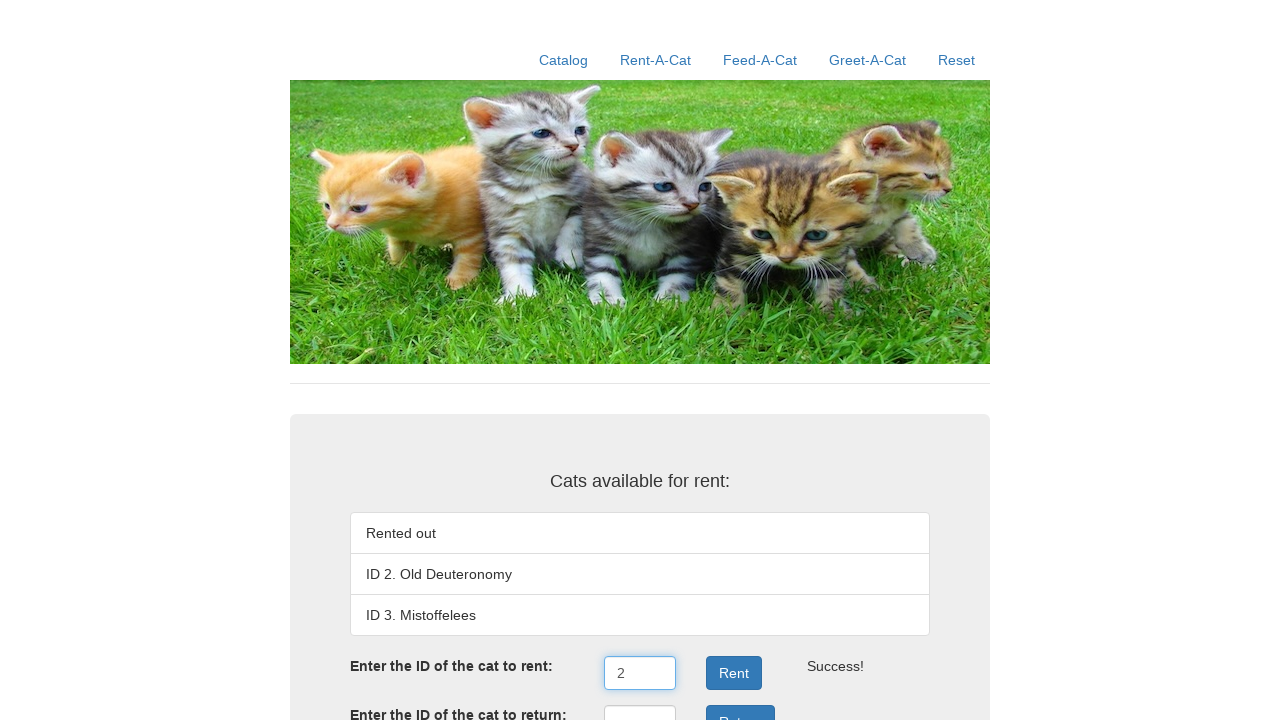

Clicked submit button to rent cat 2 at (734, 673) on .form-group:nth-child(3) .btn
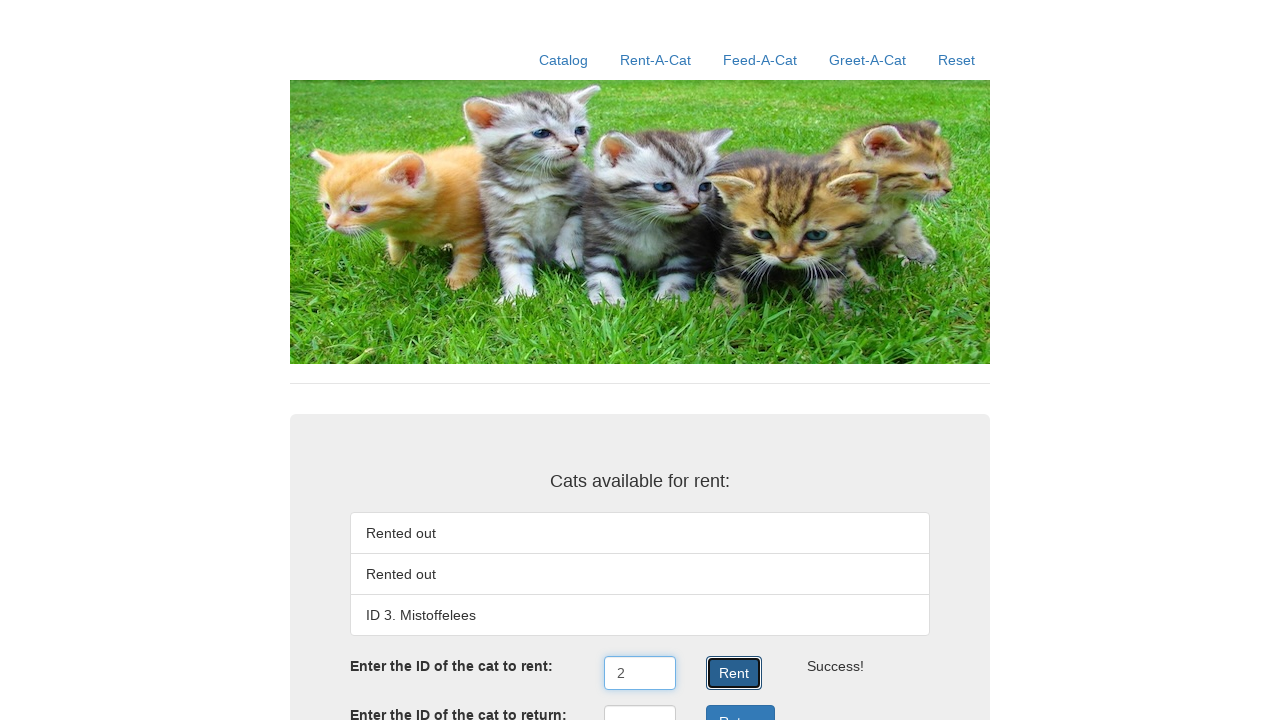

Clicked rentID input field at (640, 673) on #rentID
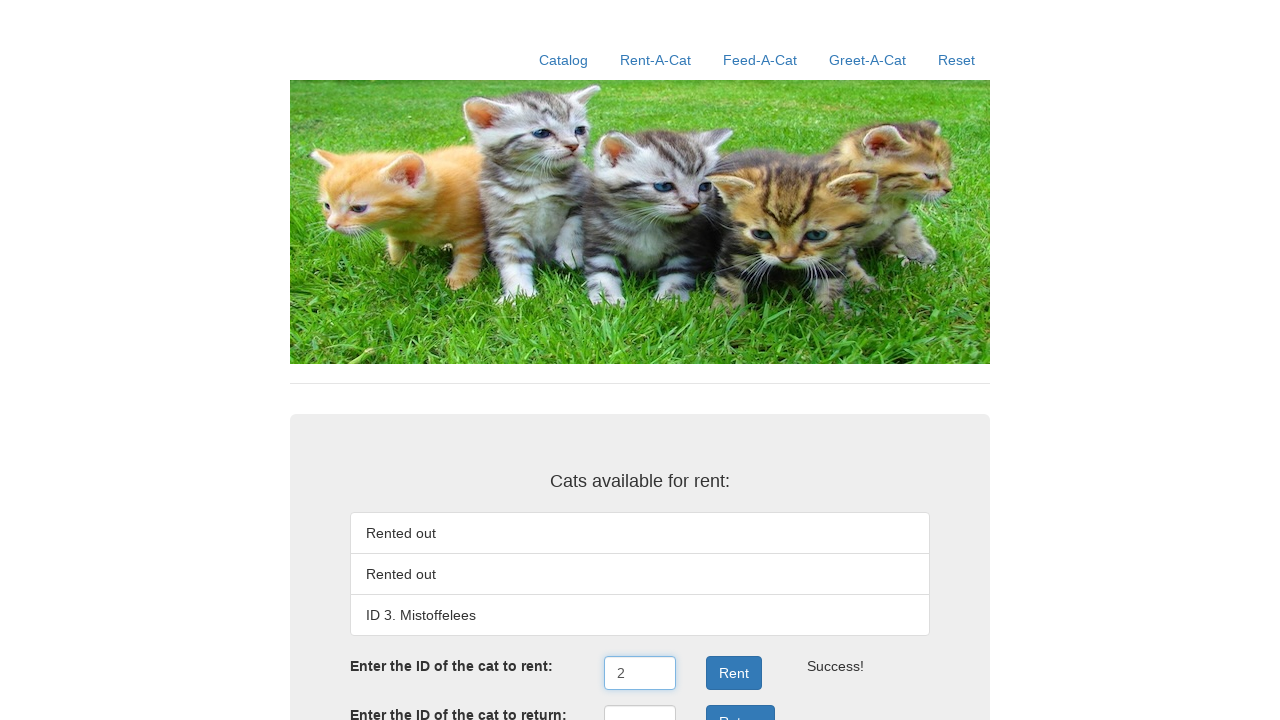

Filled rentID field with '3' on #rentID
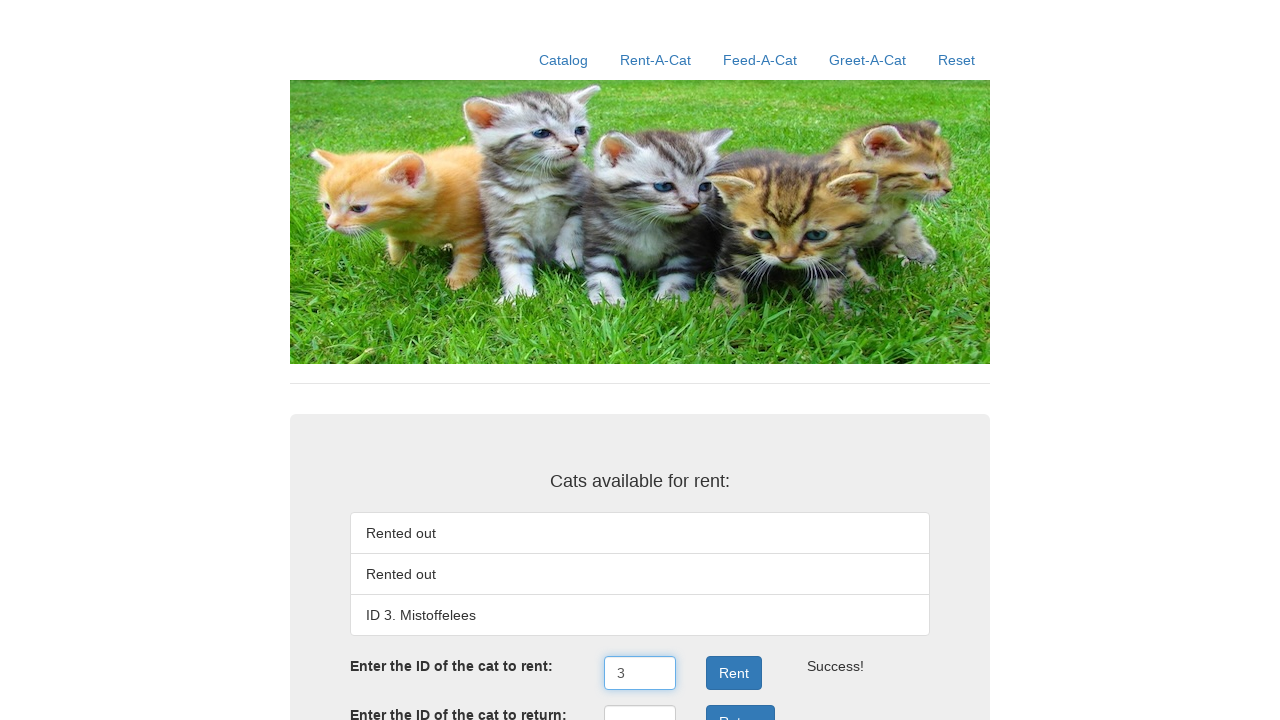

Clicked submit button to rent cat 3 at (734, 673) on .form-group:nth-child(3) .btn
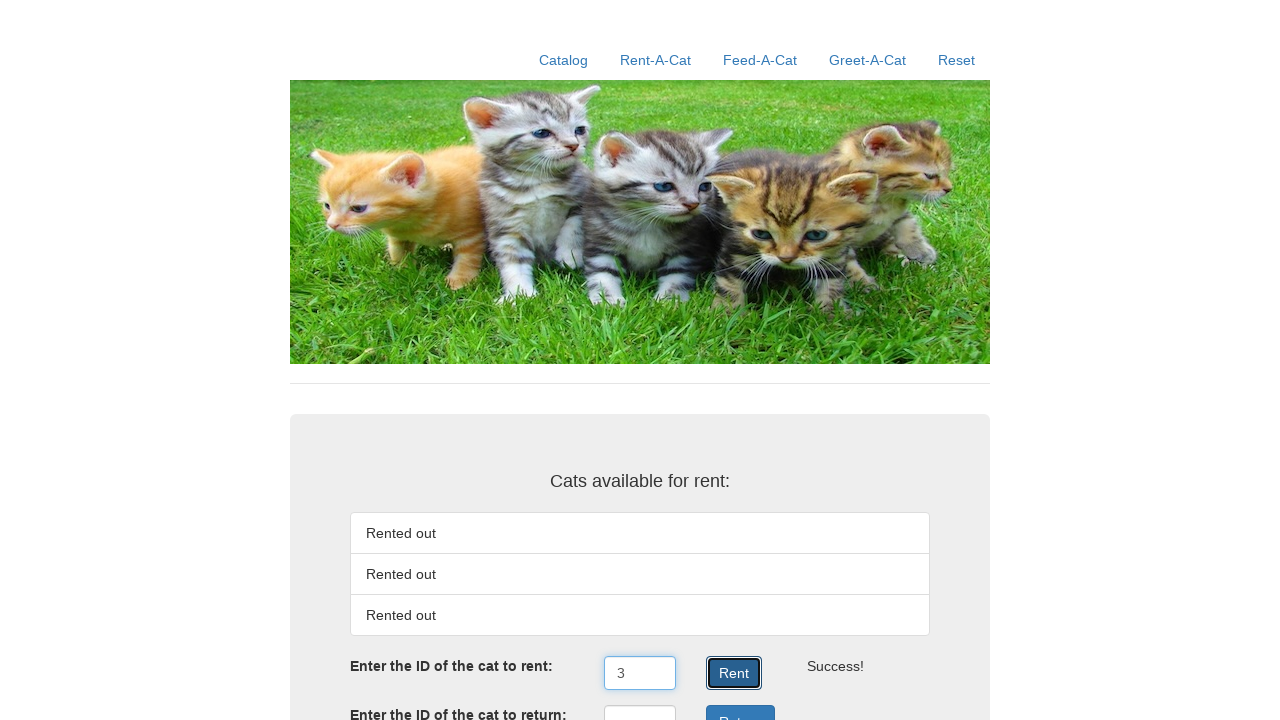

Clicked Reset link to restore all cats at (956, 60) on text=Reset
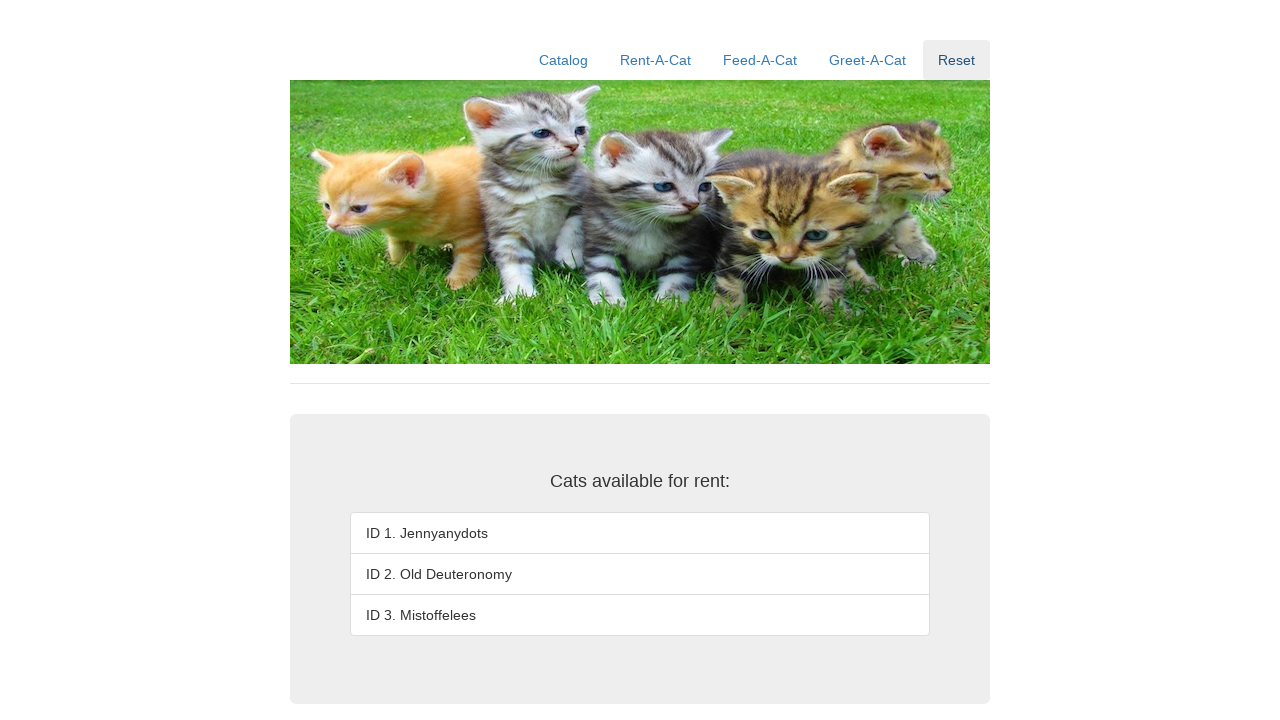

Verified cat 1 (Jennyanydots) is restored
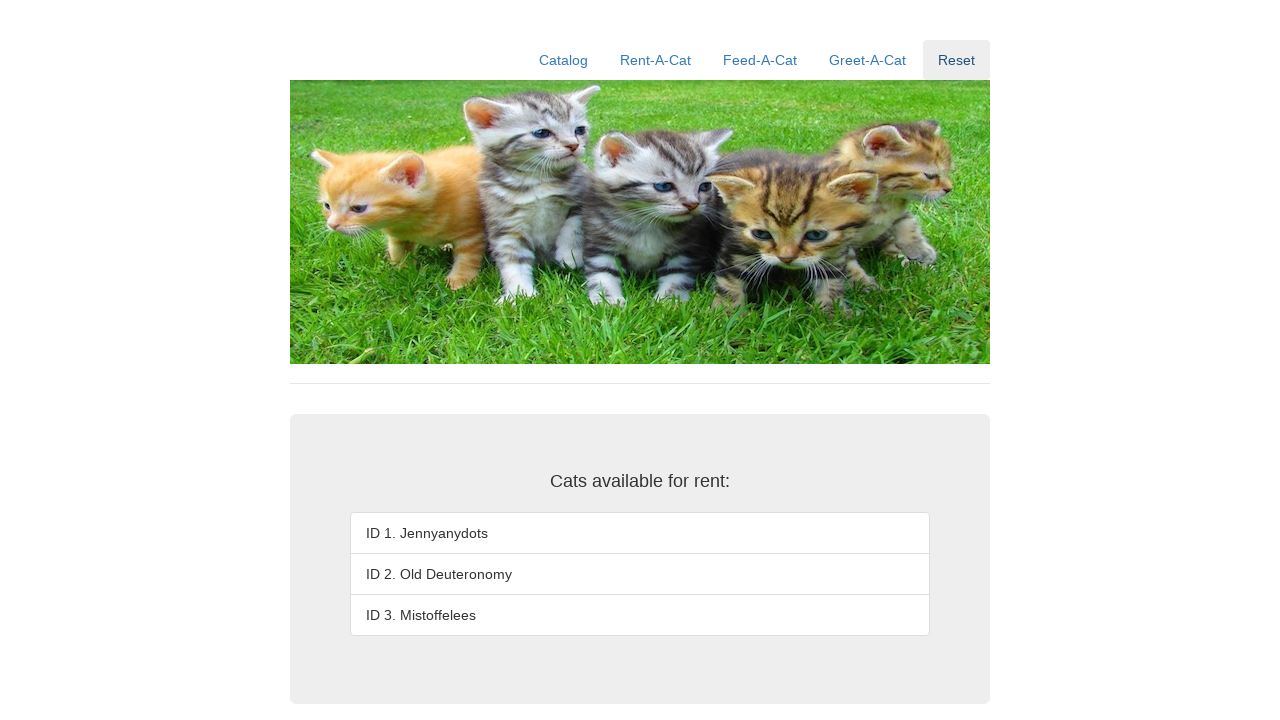

Verified cat 2 (Old Deuteronomy) is restored
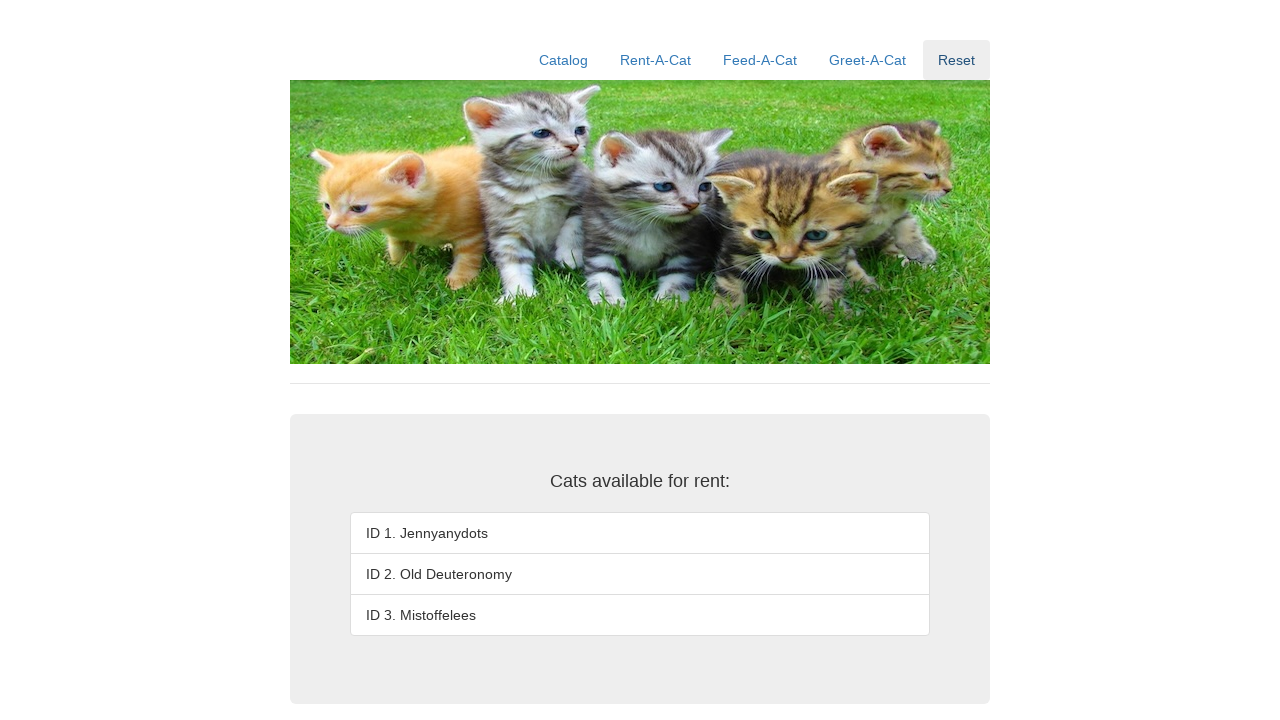

Verified cat 3 (Mistoffelees) is restored
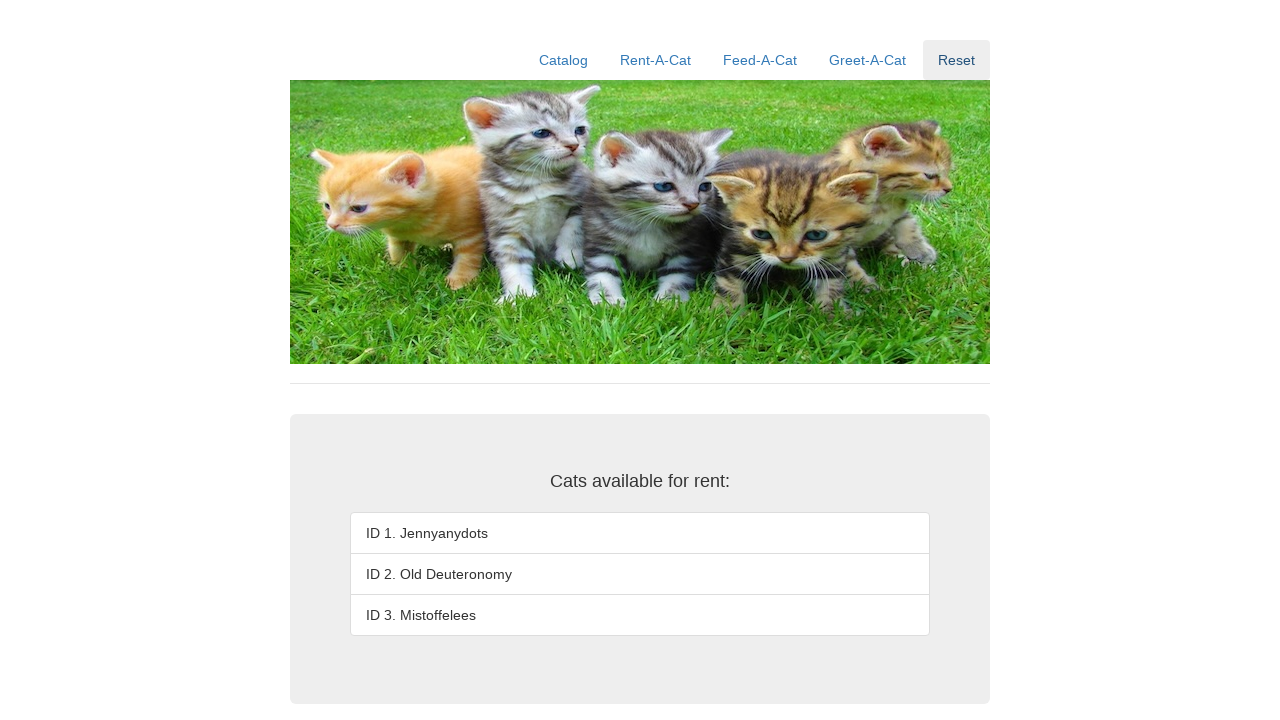

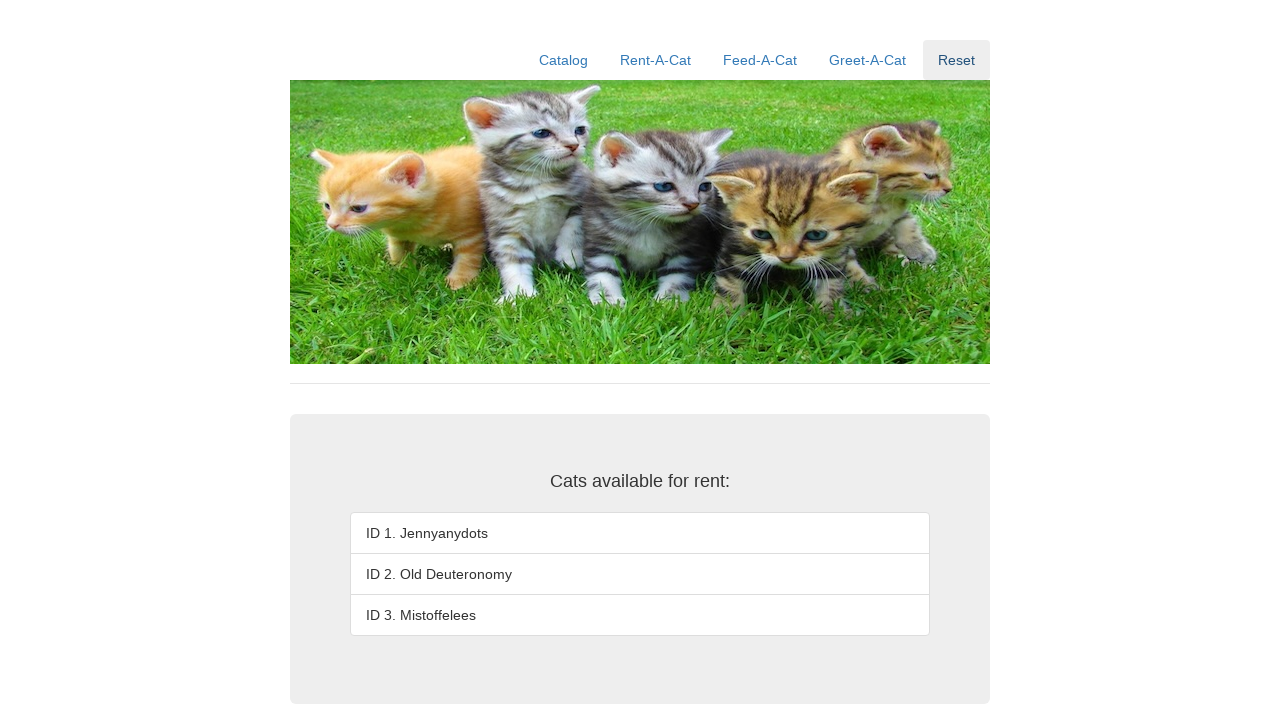